Navigates to the Reebok India website and verifies the page loads successfully.

Starting URL: https://reebok.abfrl.in/

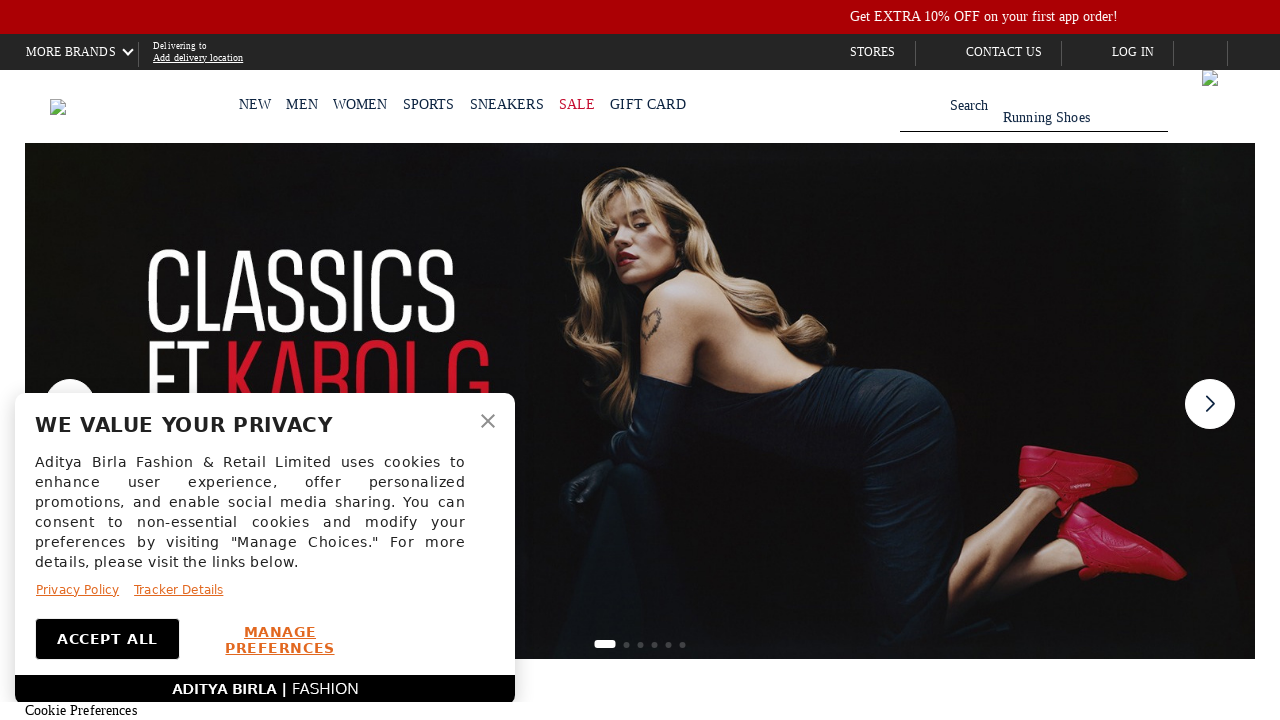

Waited for page to fully load (domcontentloaded state)
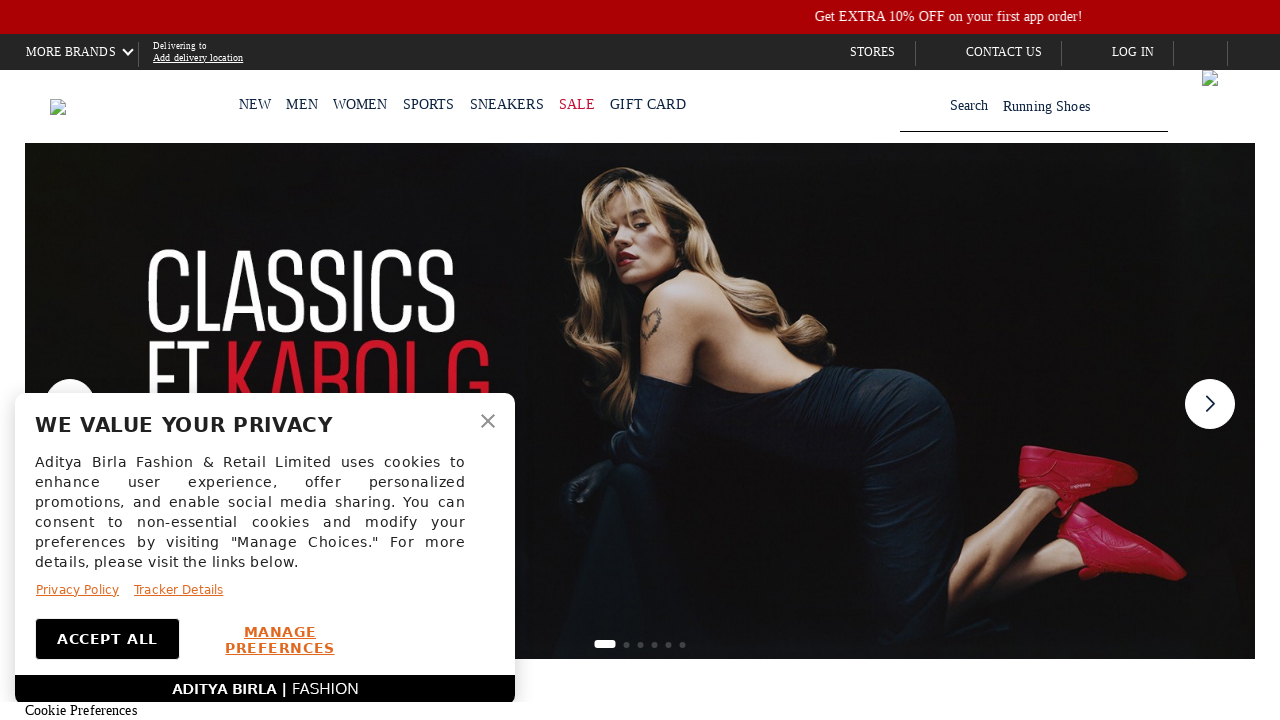

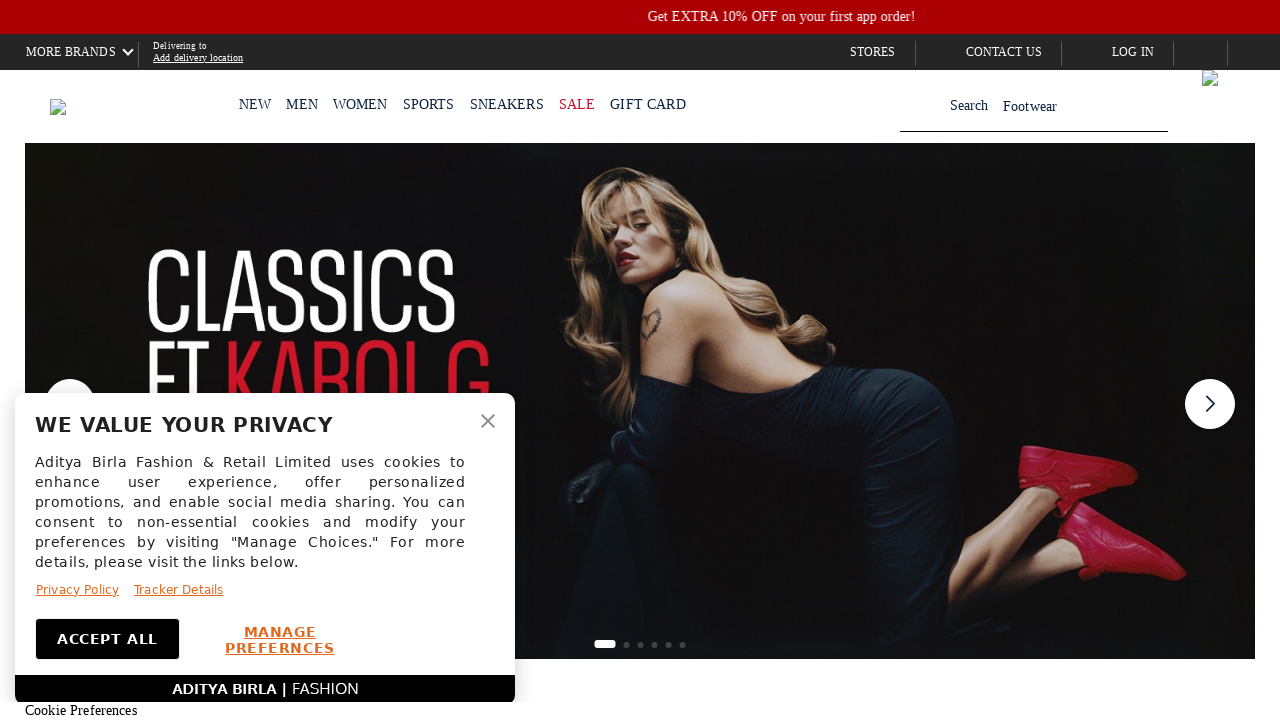